Tests implicit wait functionality by clicking a verify button and checking for a success message

Starting URL: http://suninjuly.github.io/wait1.html

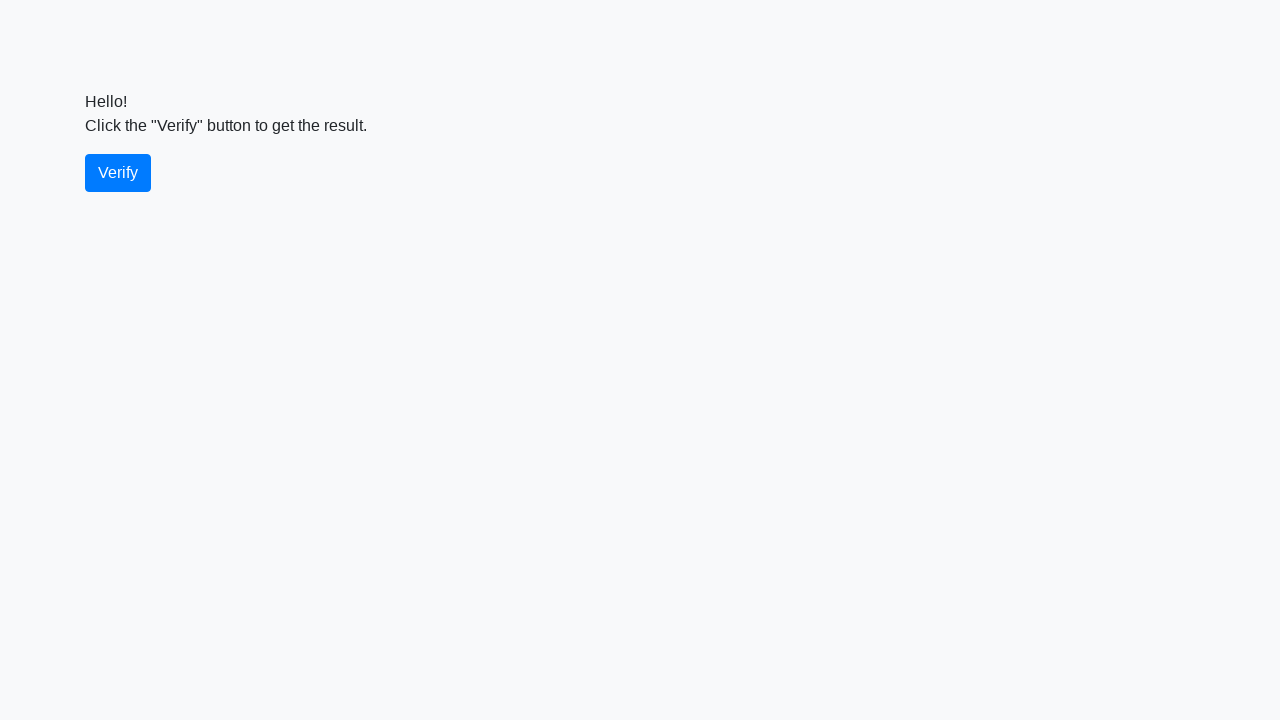

Clicked the verify button at (118, 173) on #verify
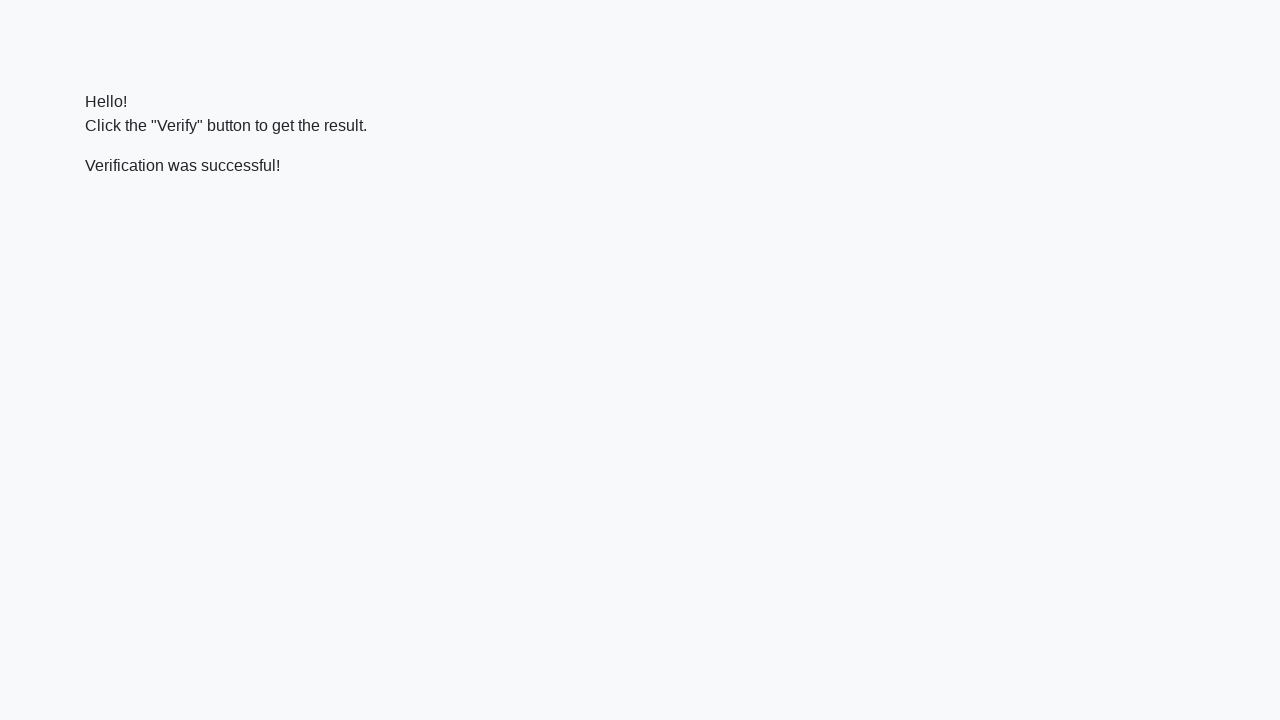

Success message became visible
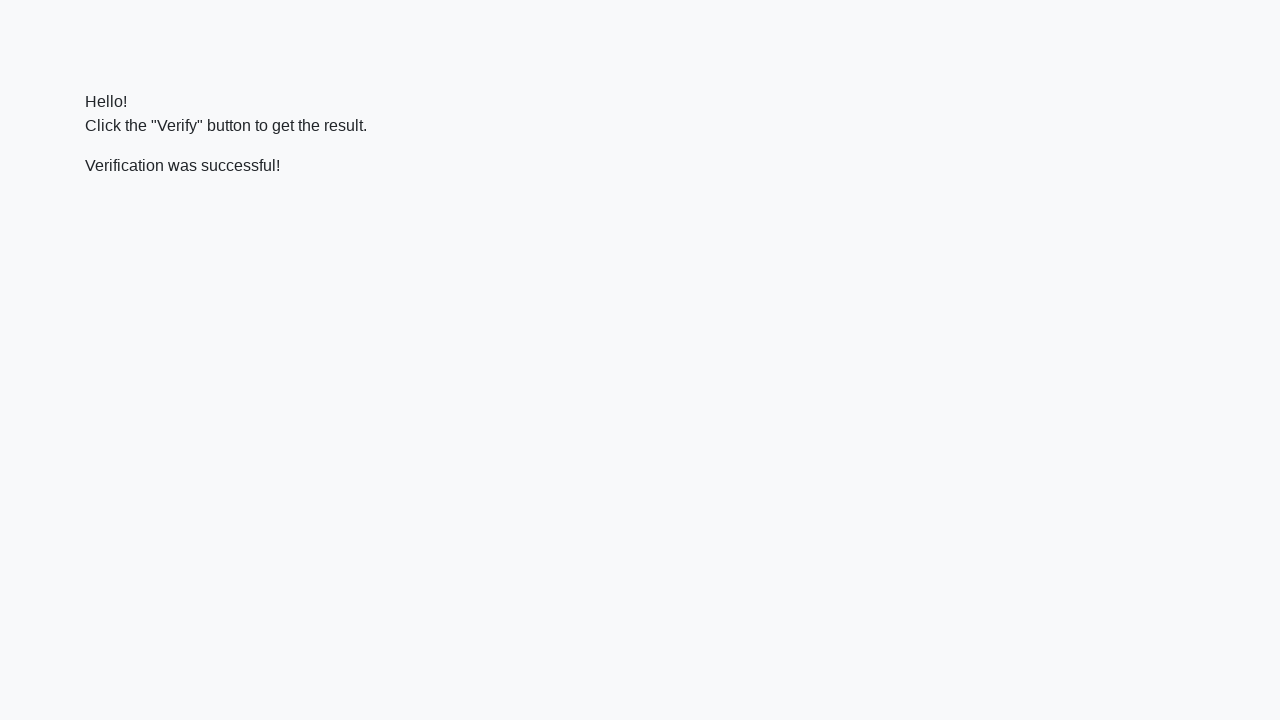

Verified success message contains 'successful'
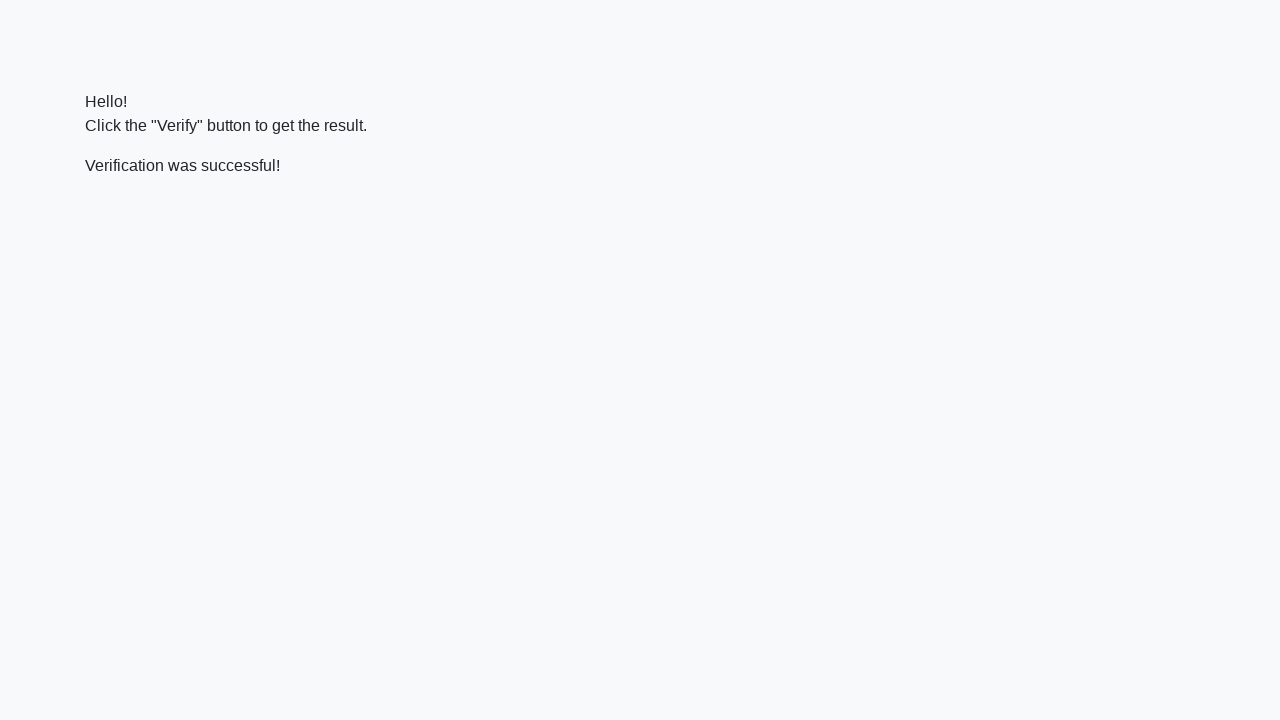

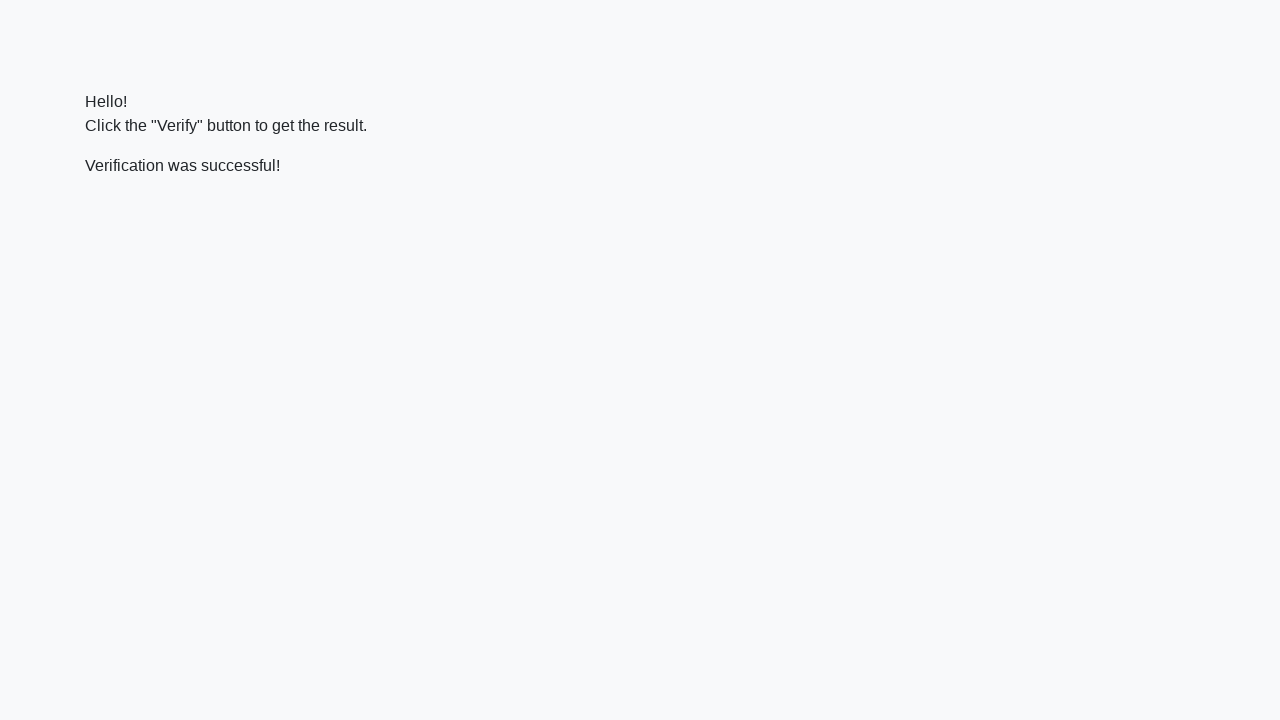